Tests clicking on a link within the HeroSection div on the websystems.pt homepage

Starting URL: https://www.websystems.pt/

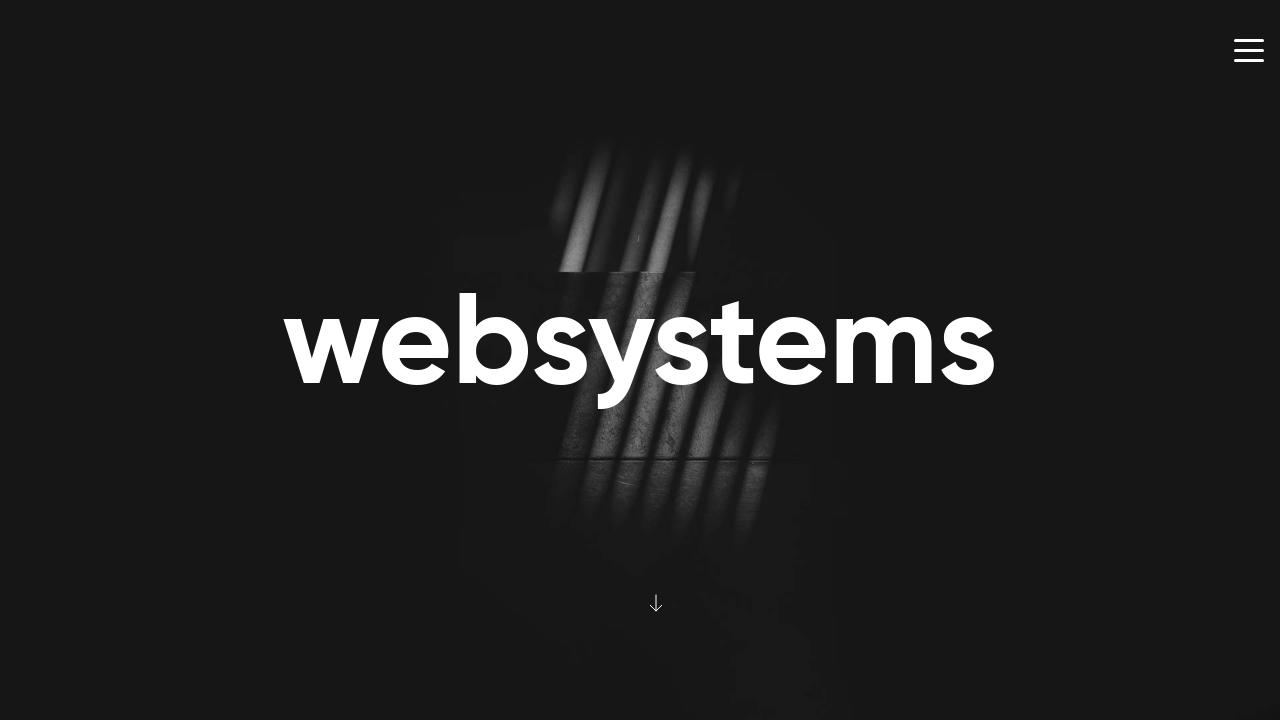

Clicked on link within HeroSection div on websystems.pt homepage at (664, 603) on #HeroSection div >> internal:role=link
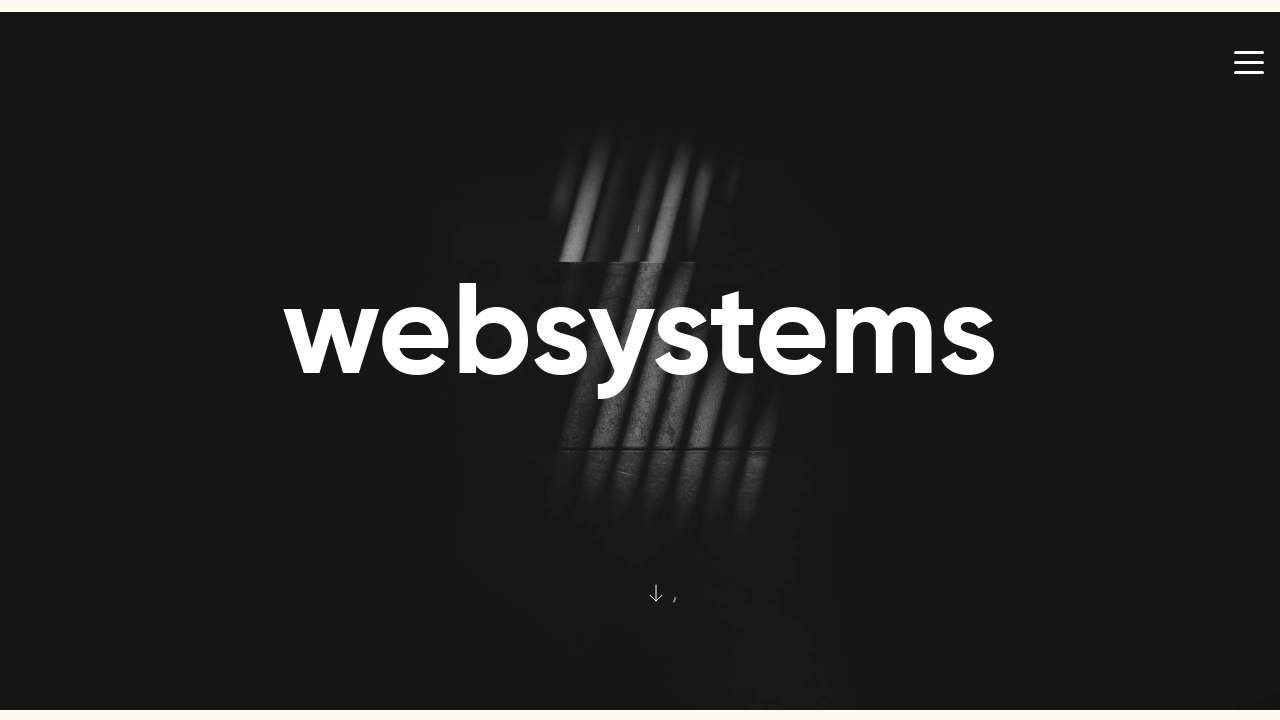

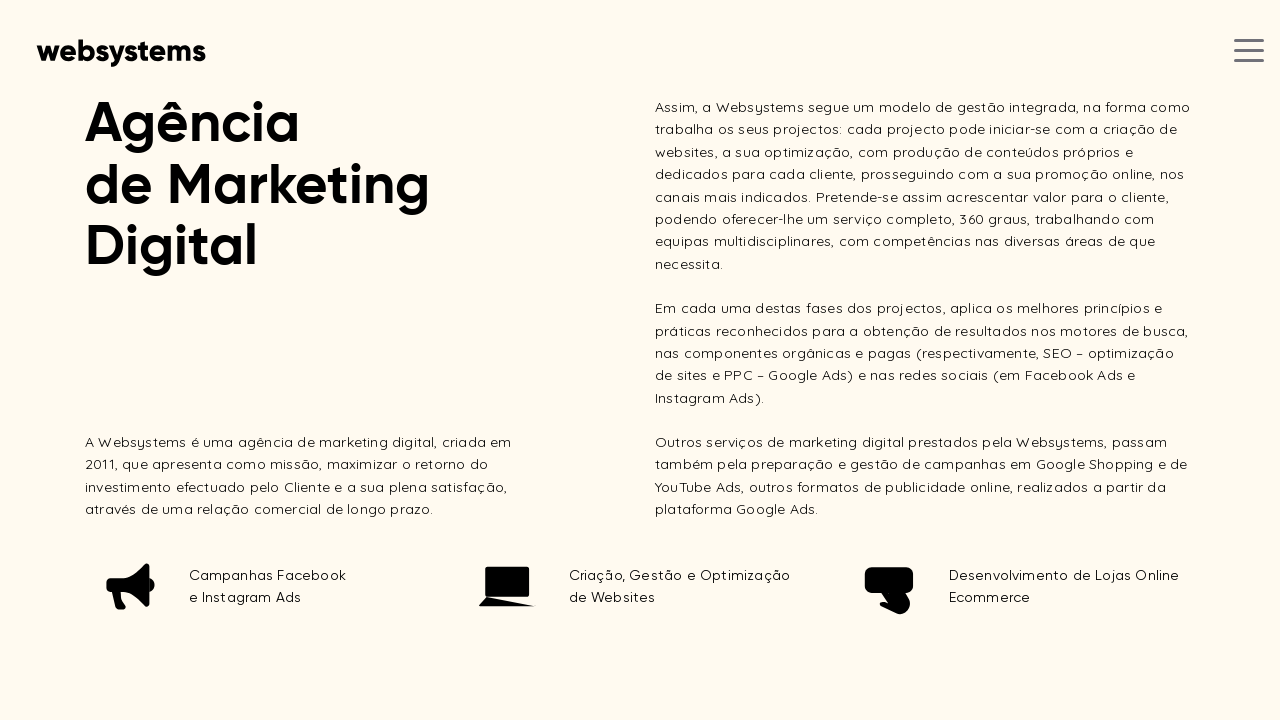